Tests the ability to navigate to the TodoMVC homepage and click on the Download link to access the application download.

Starting URL: http://todomvc.com/

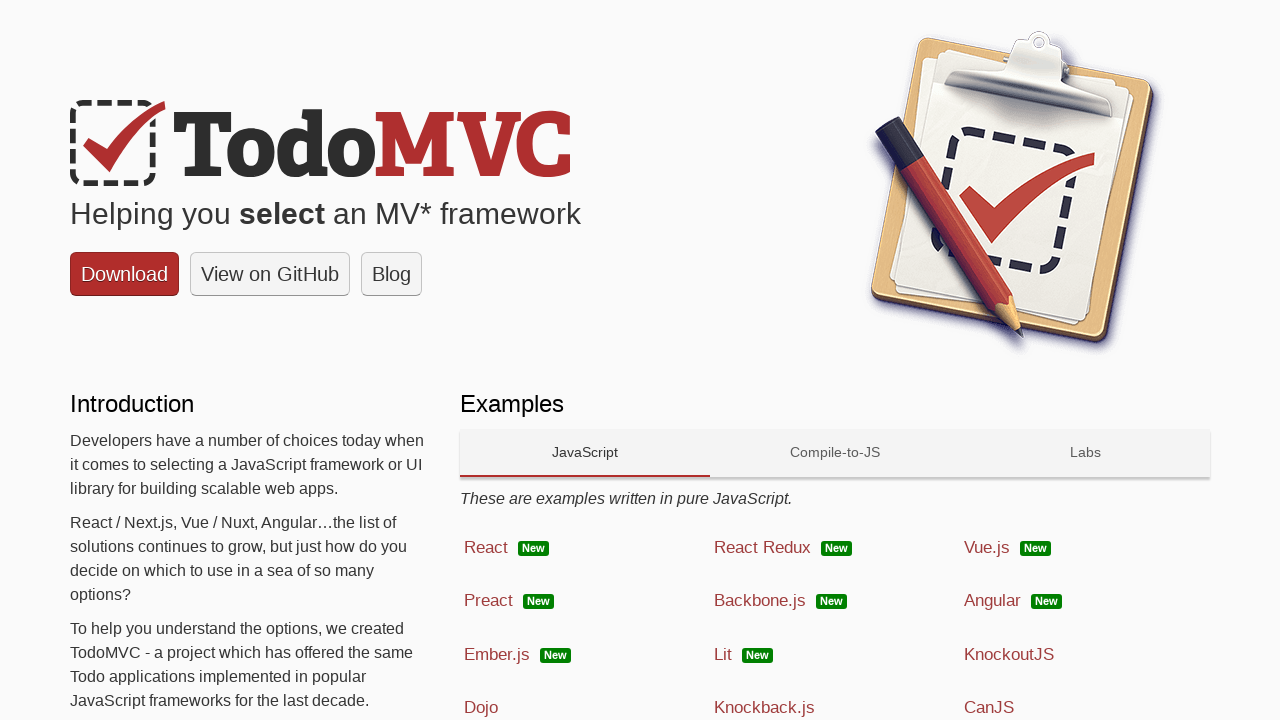

Navigated to TodoMVC homepage
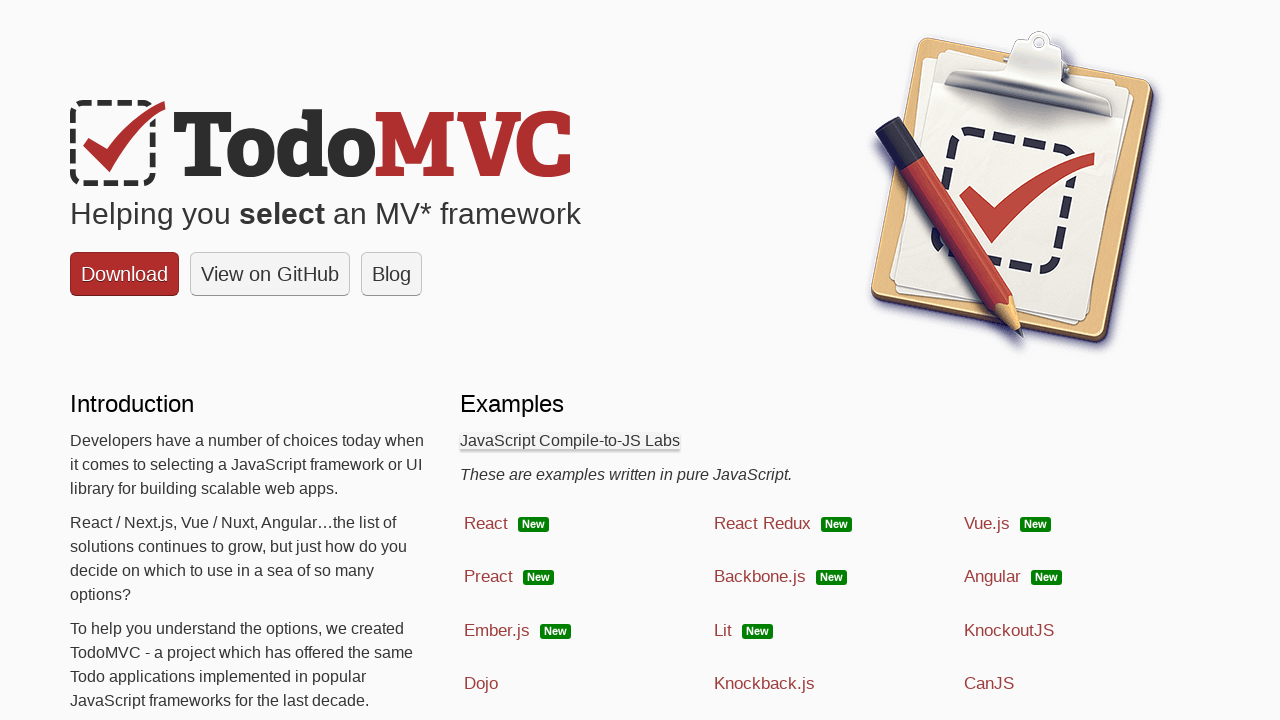

Clicked on the Download link at (124, 274) on text=Download
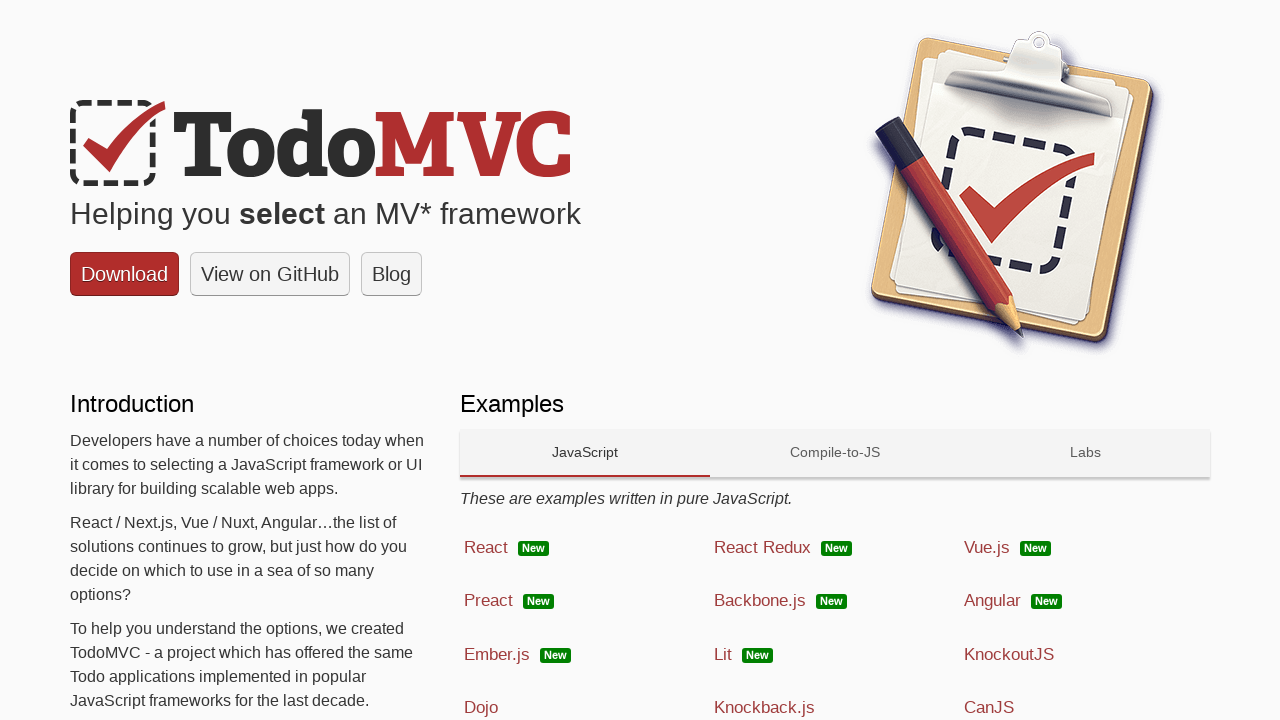

Waited for page to load and network requests to complete
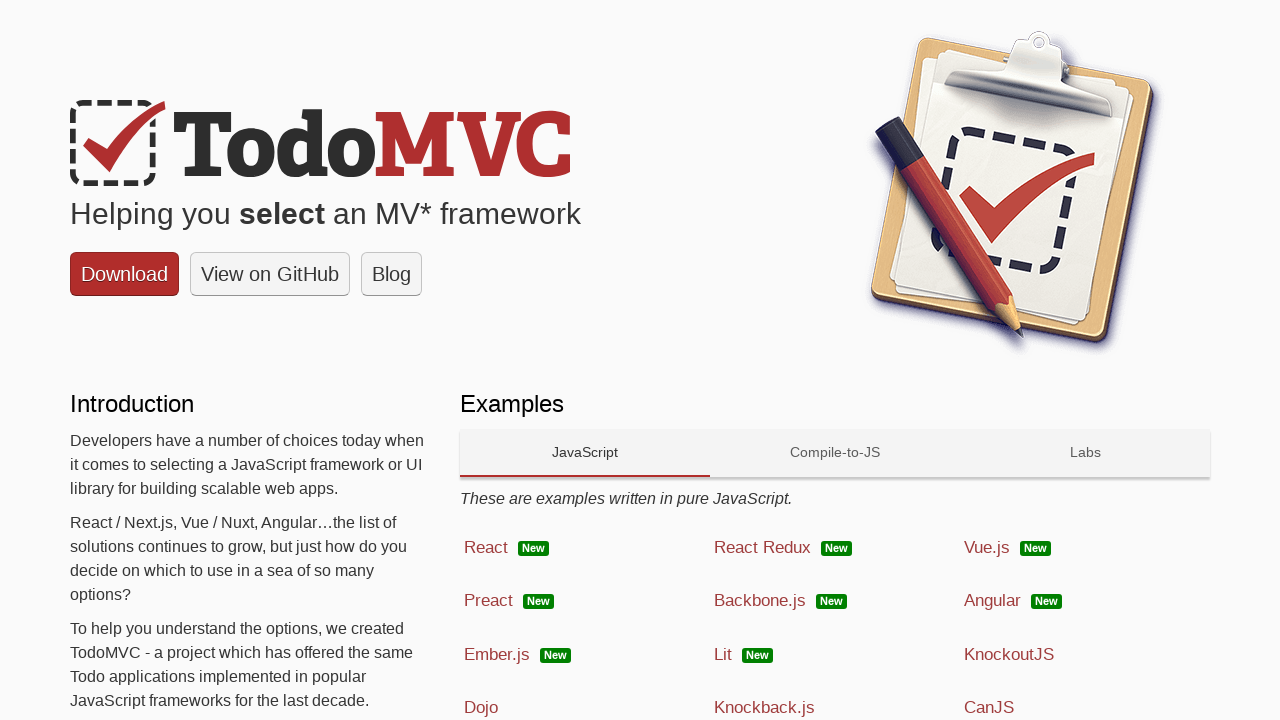

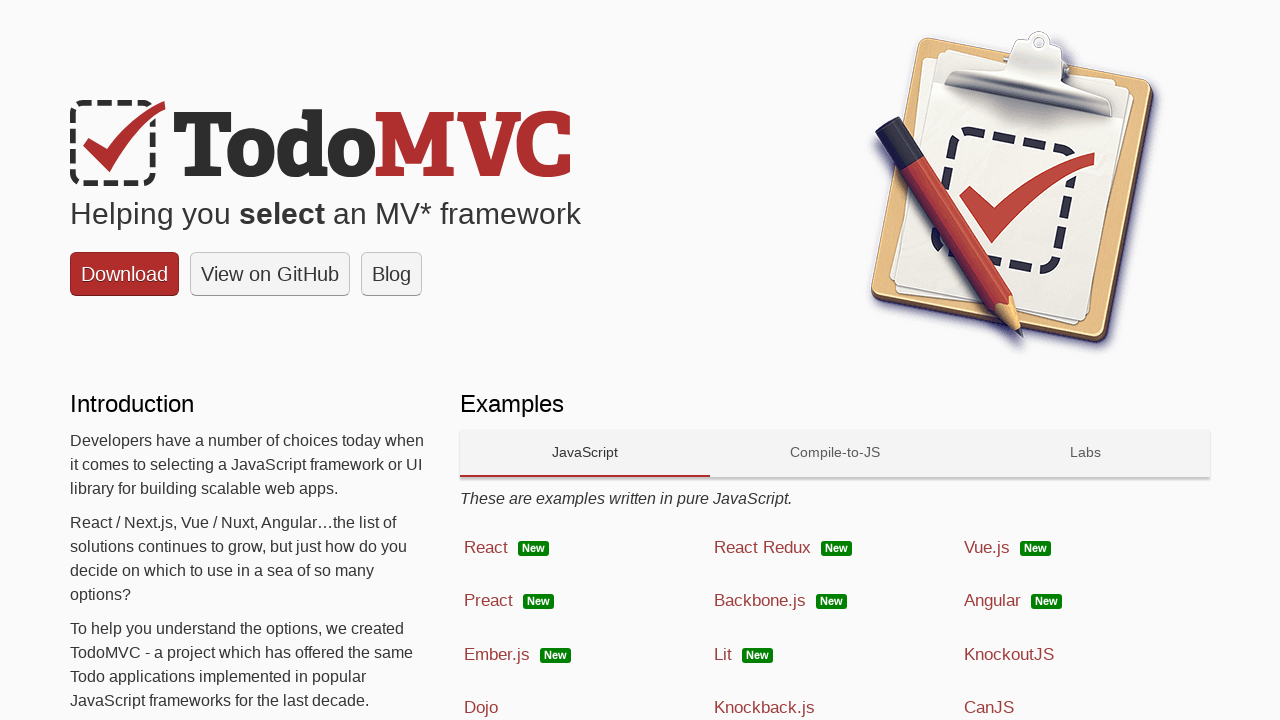